Tests marking individual items as complete by checking their toggle boxes

Starting URL: https://demo.playwright.dev/todomvc

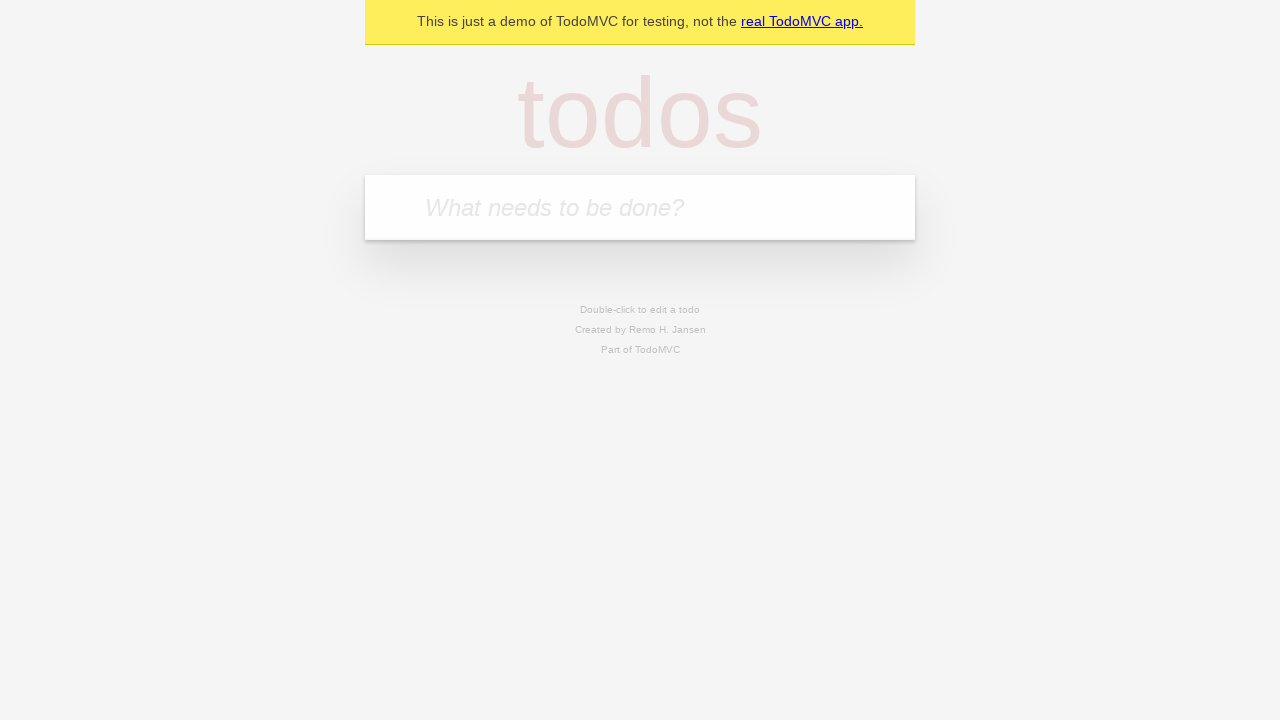

Navigated to TodoMVC demo application
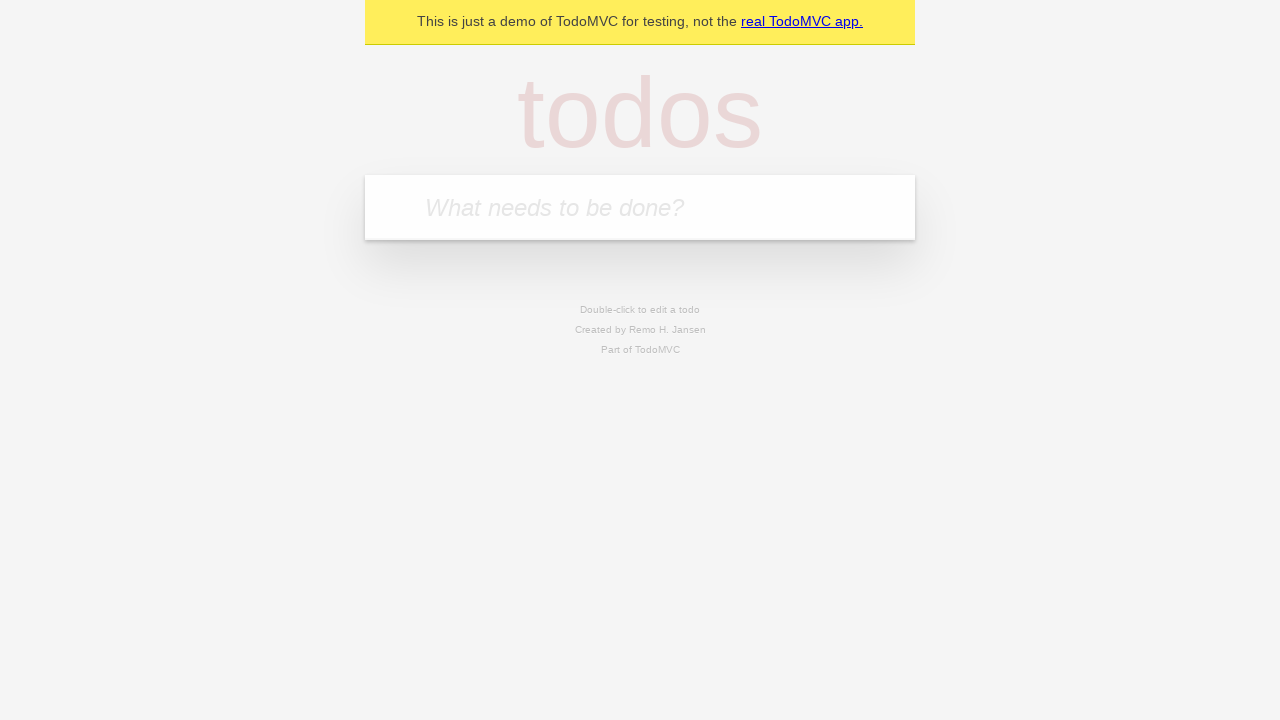

Filled input field with 'buy some cheese' on .new-todo
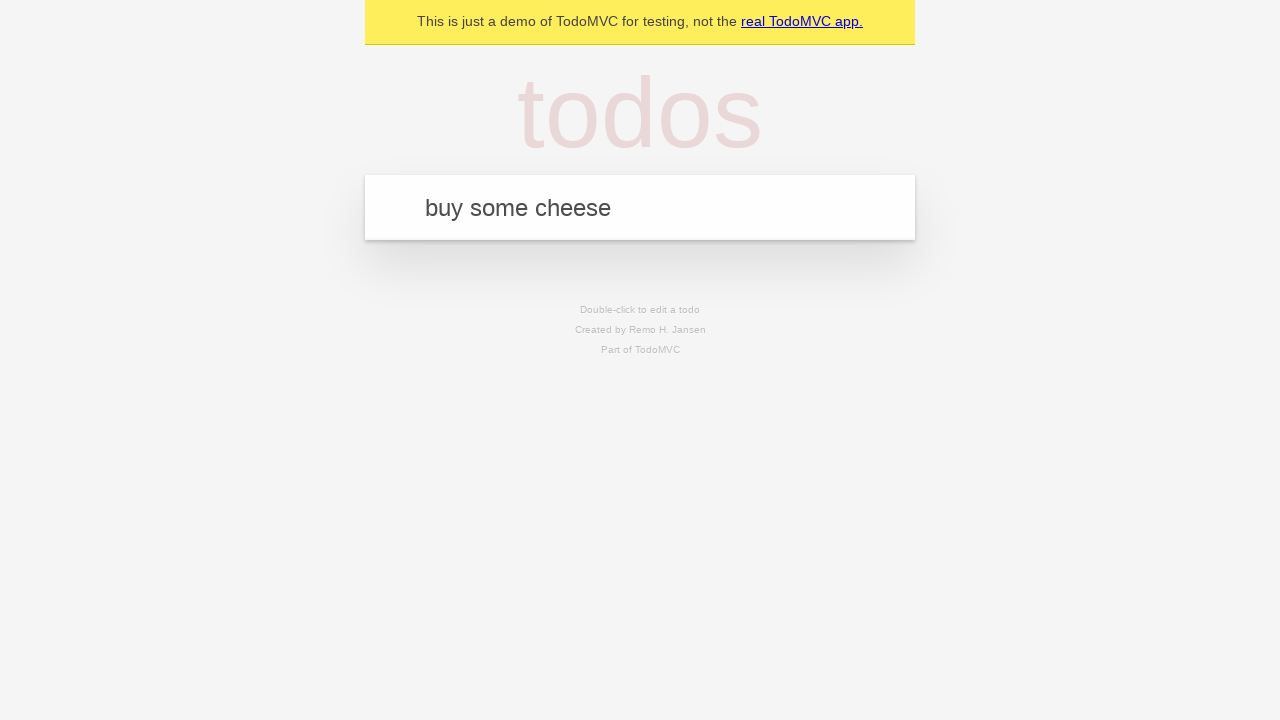

Pressed Enter to create first todo item on .new-todo
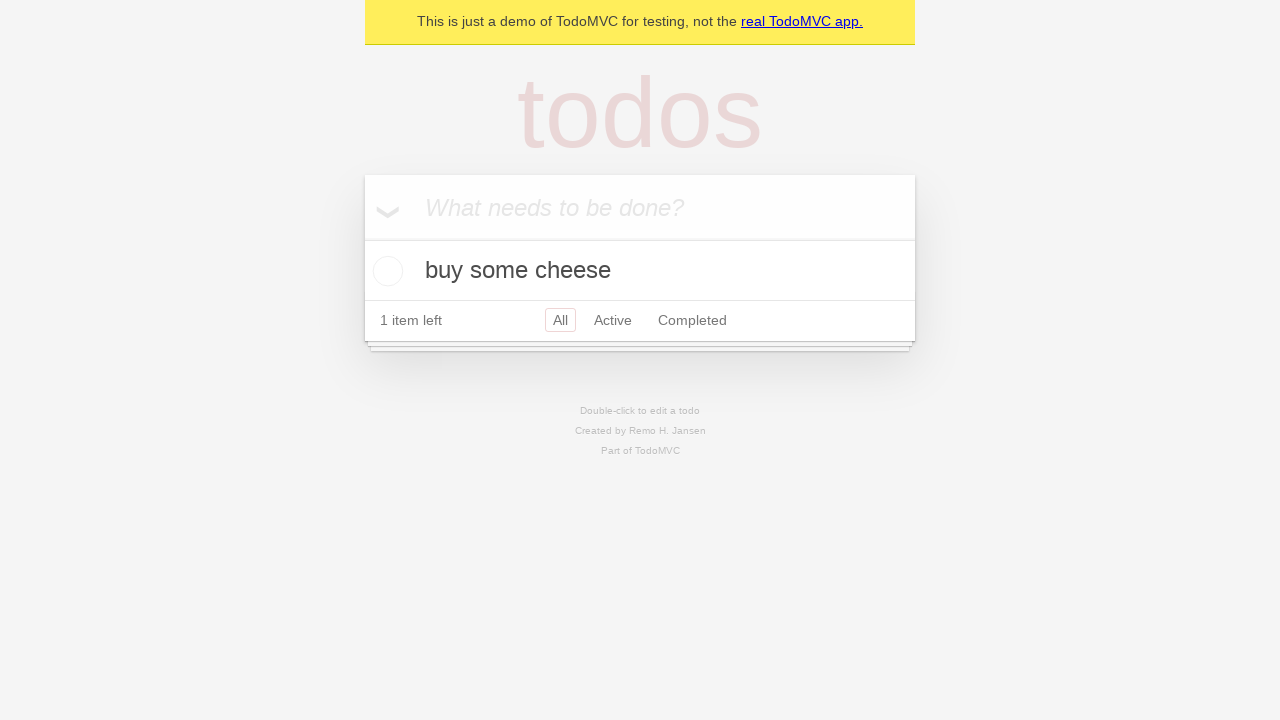

Filled input field with 'feed the cat' on .new-todo
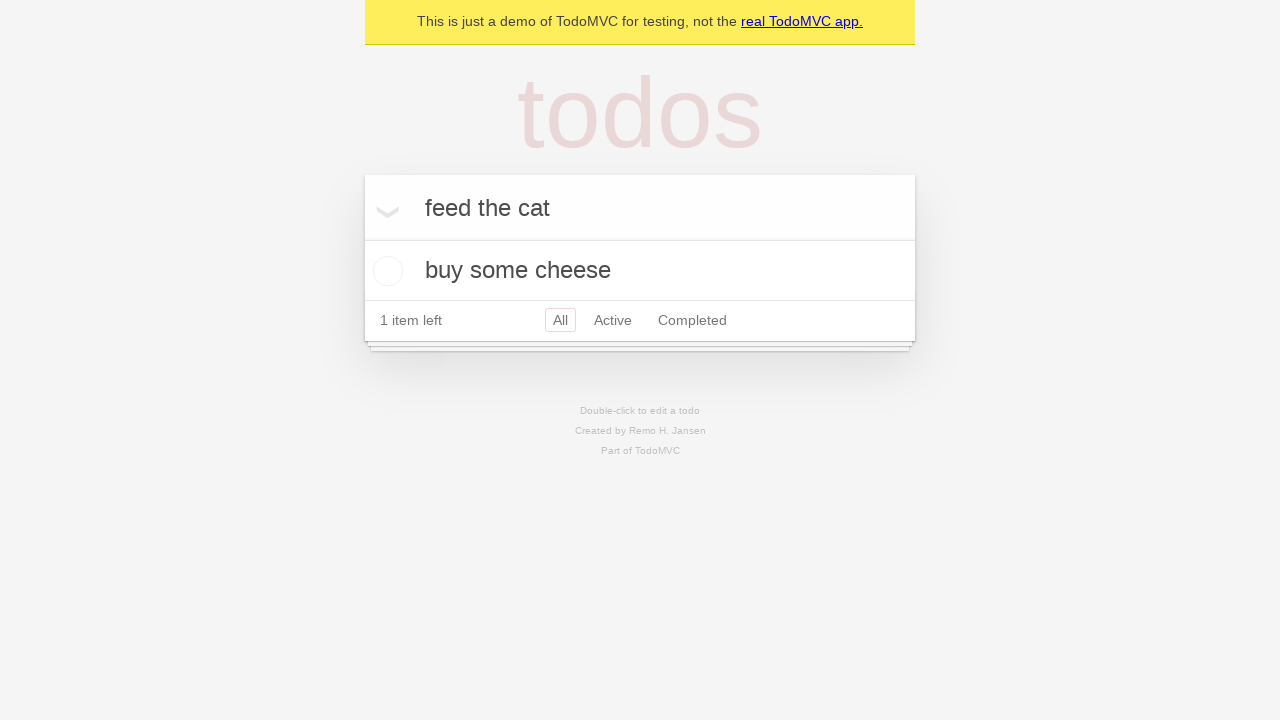

Pressed Enter to create second todo item on .new-todo
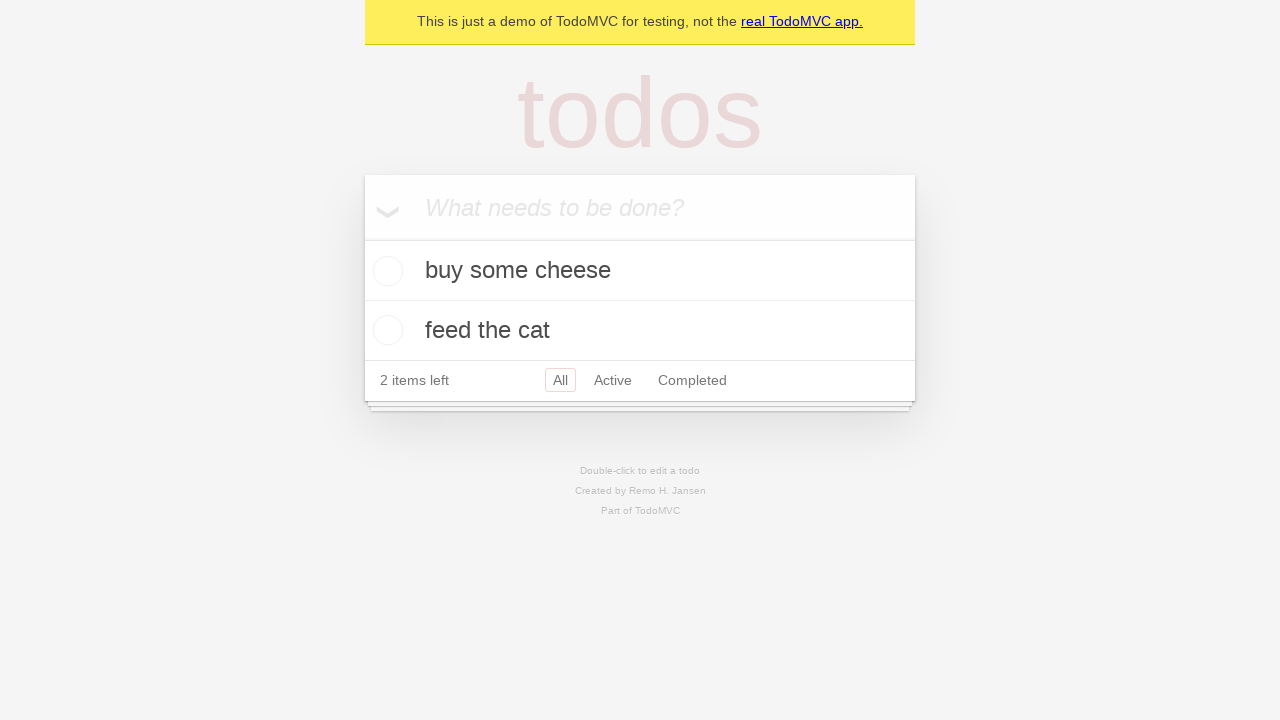

Marked first todo item ('buy some cheese') as complete at (385, 271) on .todo-list li >> nth=0 >> .toggle
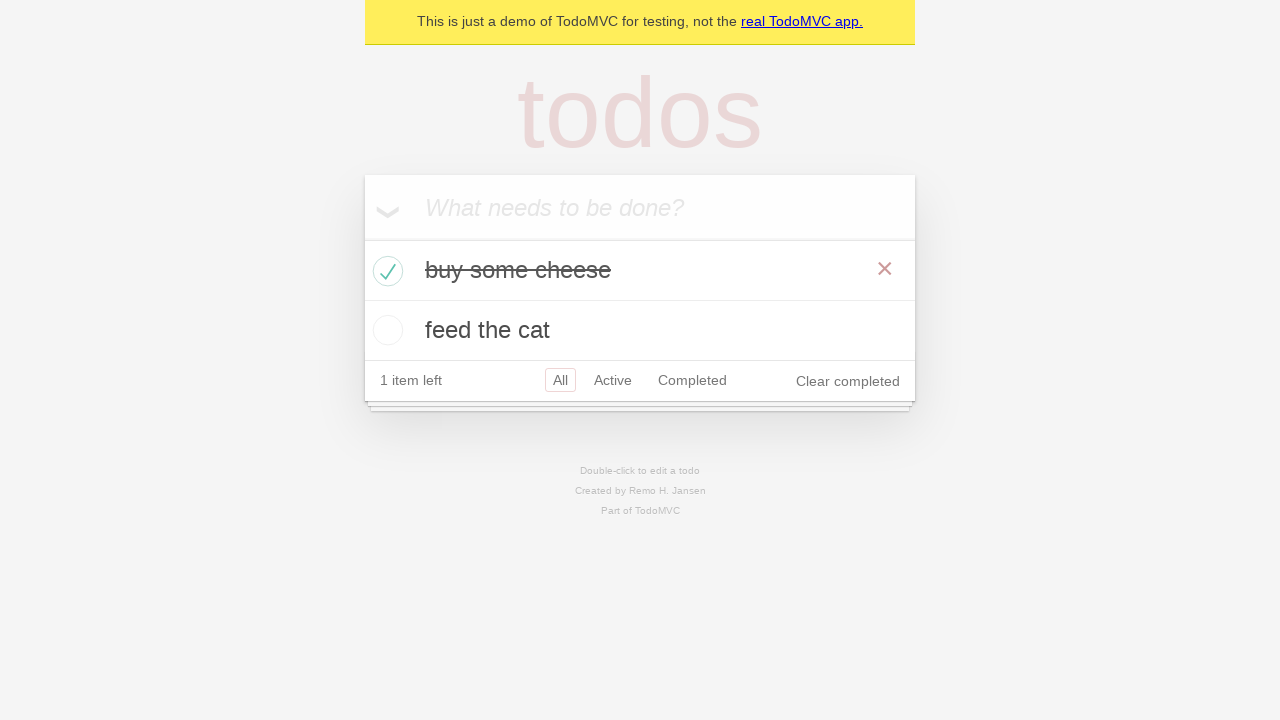

Marked second todo item ('feed the cat') as complete at (385, 330) on .todo-list li >> nth=1 >> .toggle
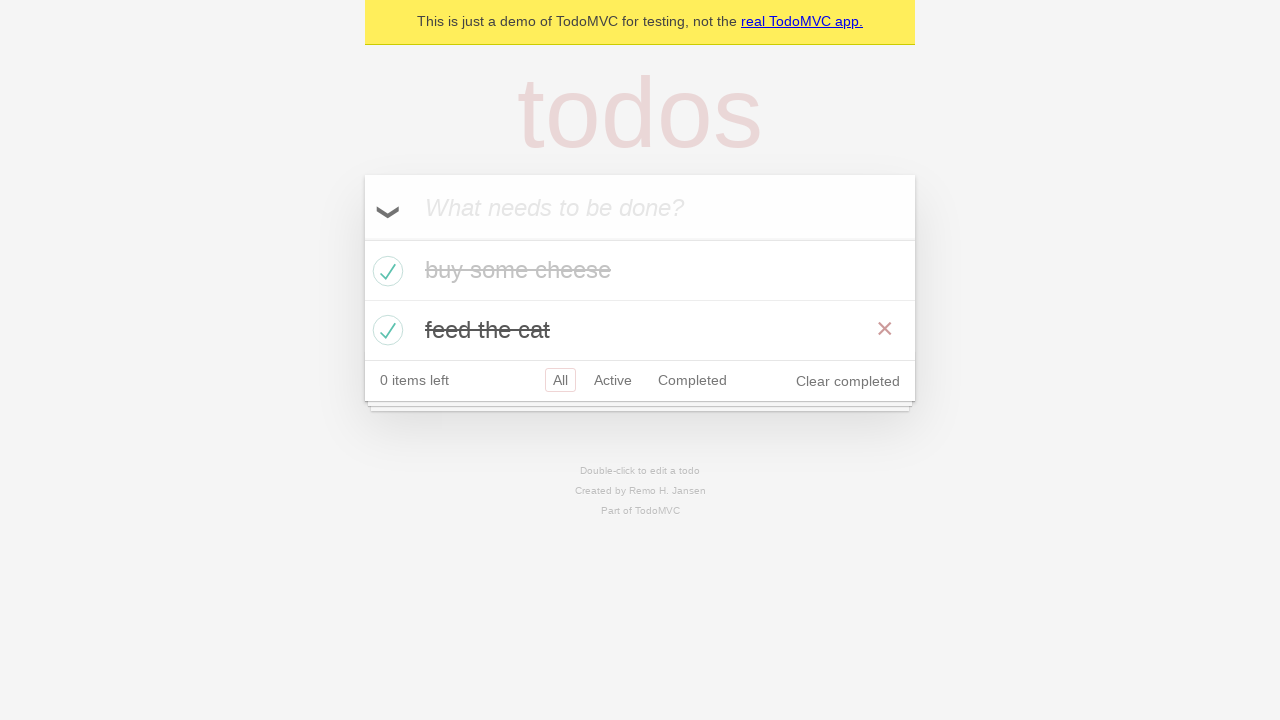

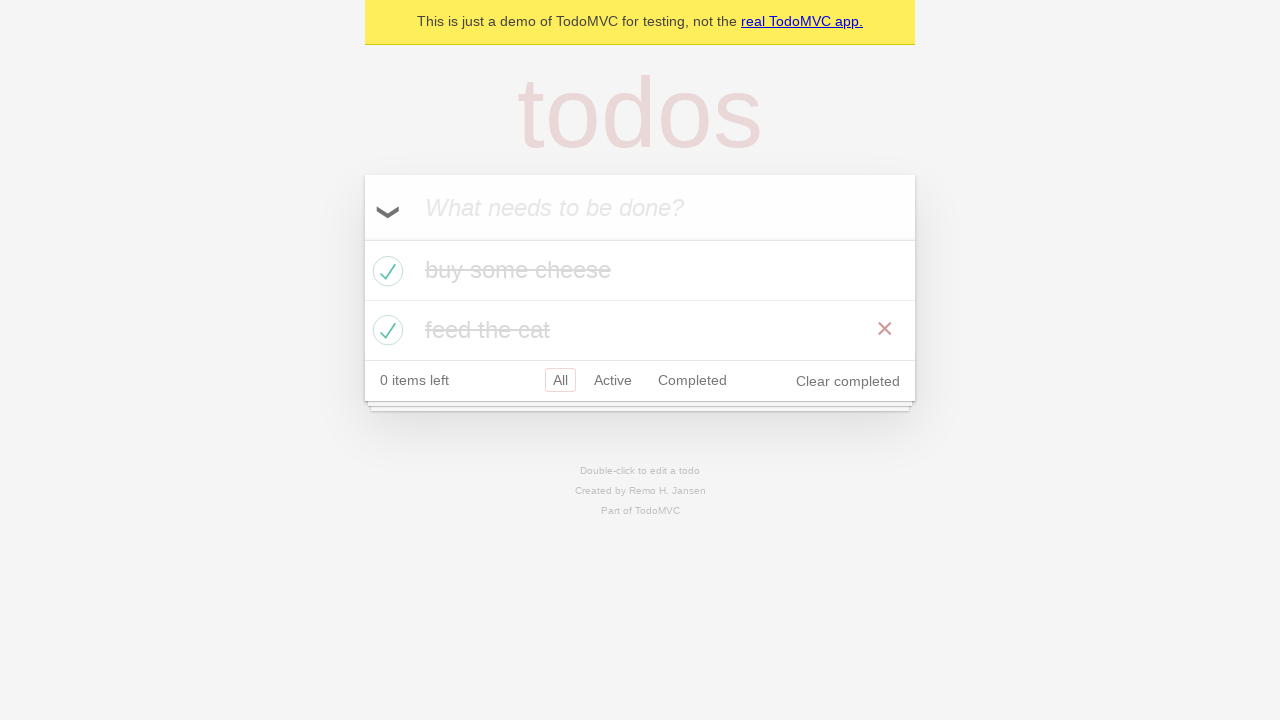